Tests browser window switching functionality by navigating to the Multiple Windows section, clicking a link that opens a new window, and verifying the new window opens correctly.

Starting URL: https://the-internet.herokuapp.com/

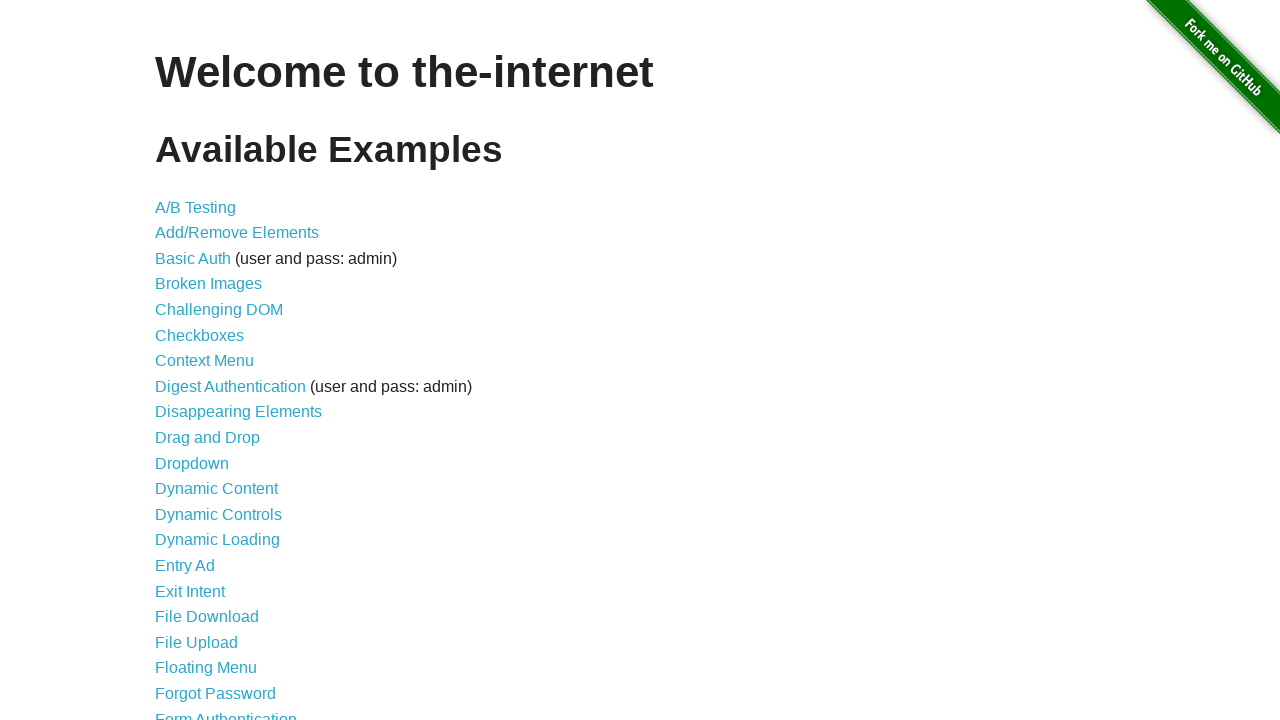

Clicked on Multiple Windows option from main page at (218, 369) on xpath=//*[@id='content']/ul/li[33]/a
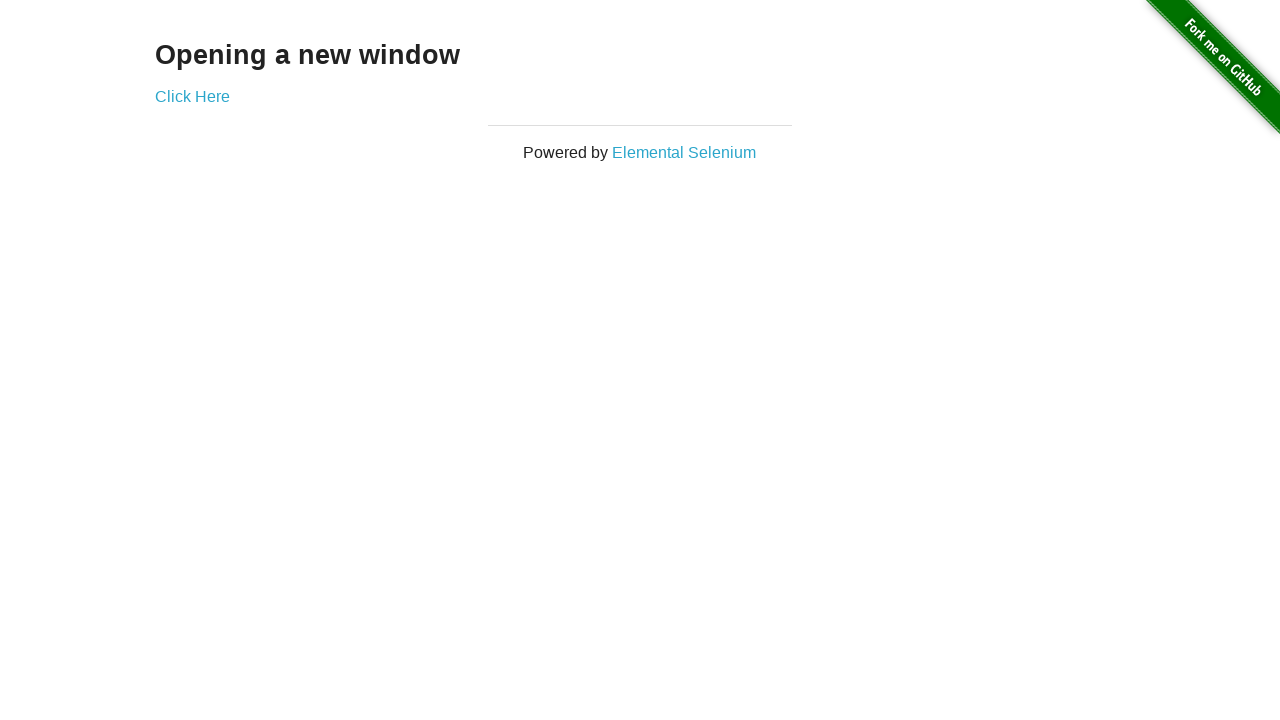

Multiple Windows page loaded
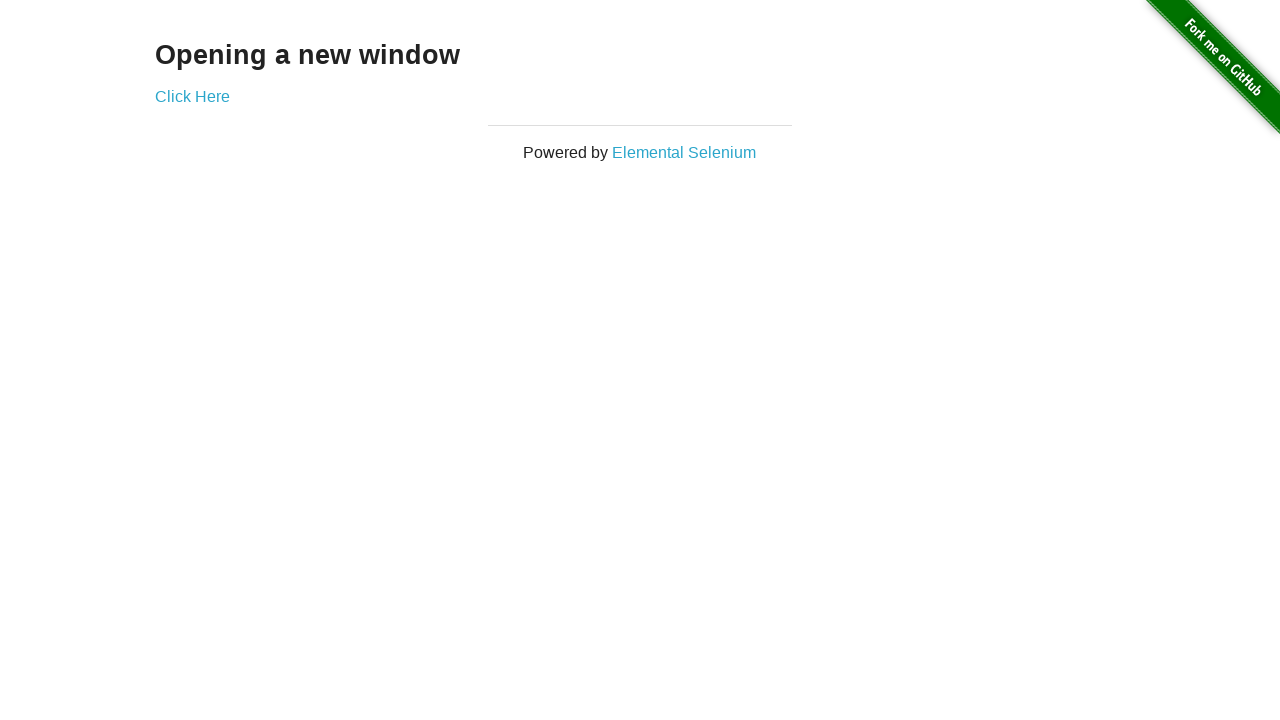

Clicked link to open new window at (192, 96) on xpath=//*[@id='content']/div/a
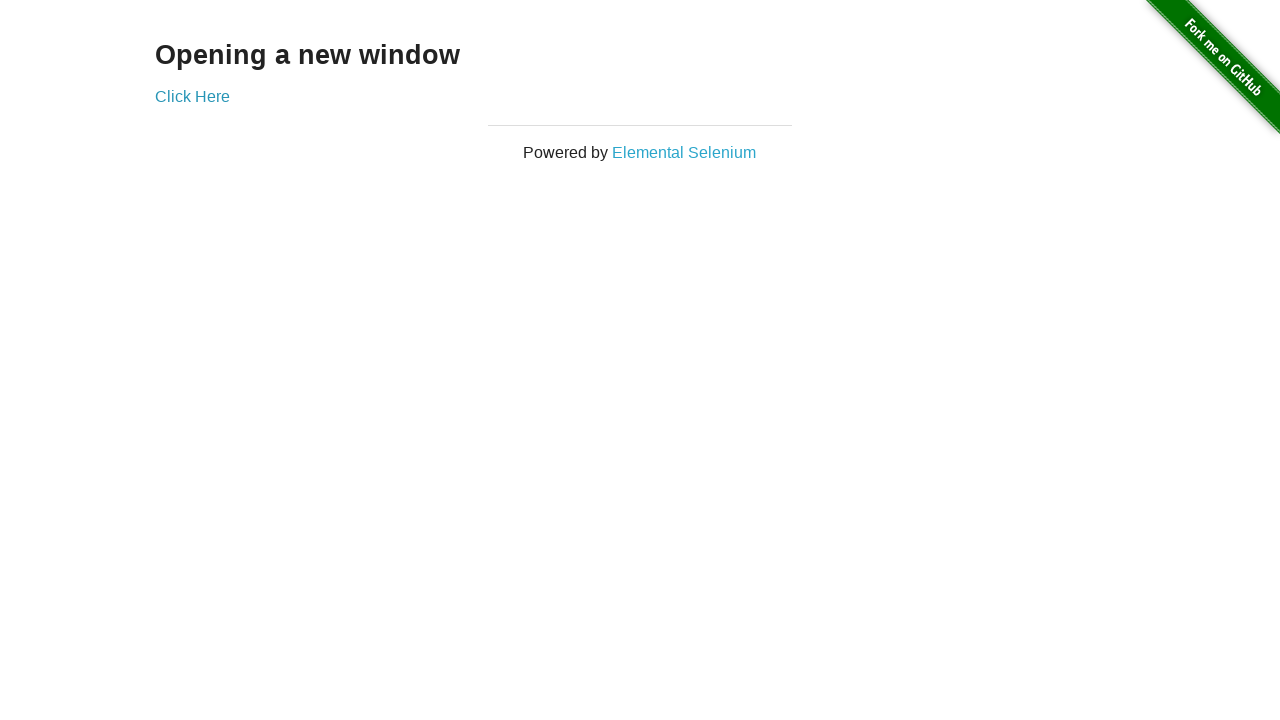

New window opened and captured
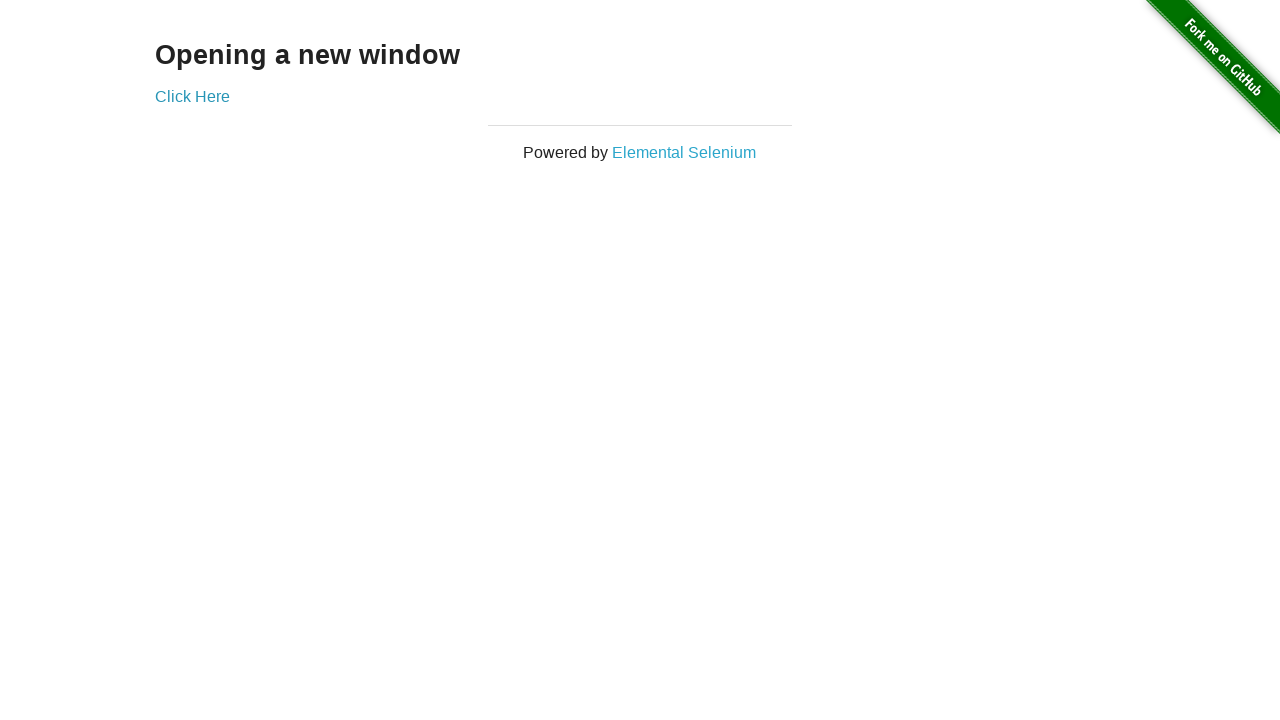

New window content loaded
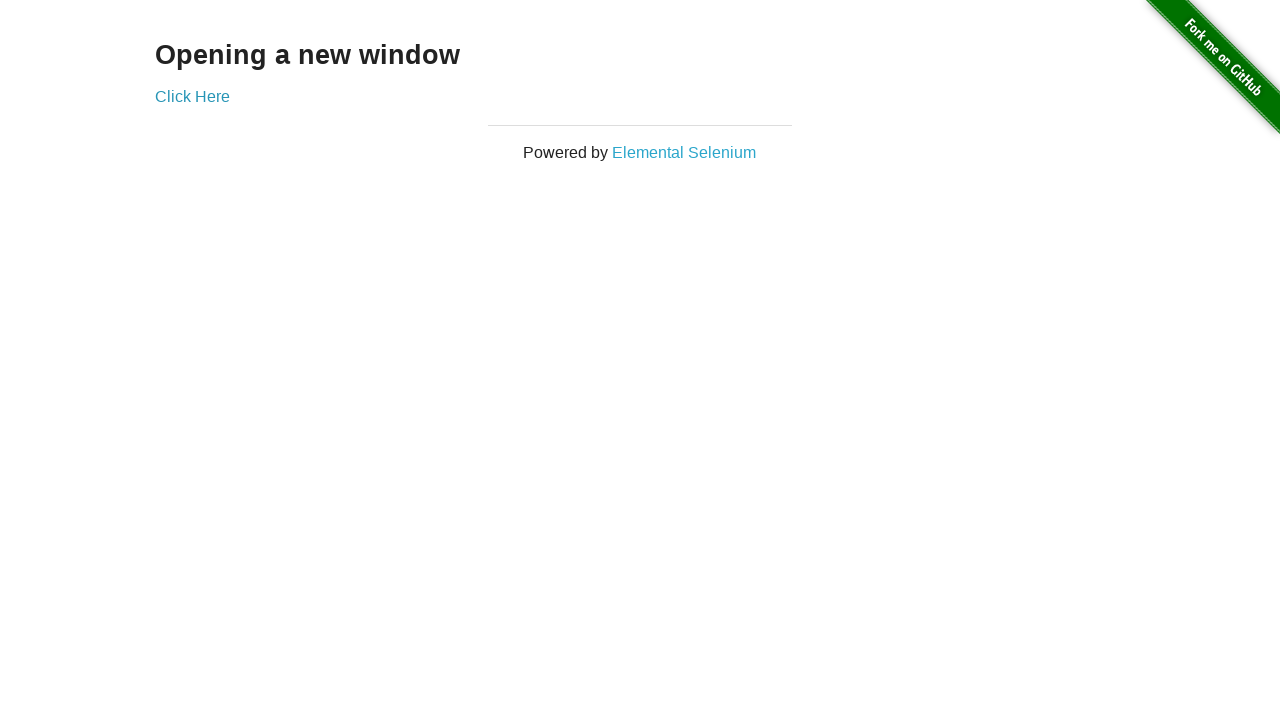

Retrieved title text from new window
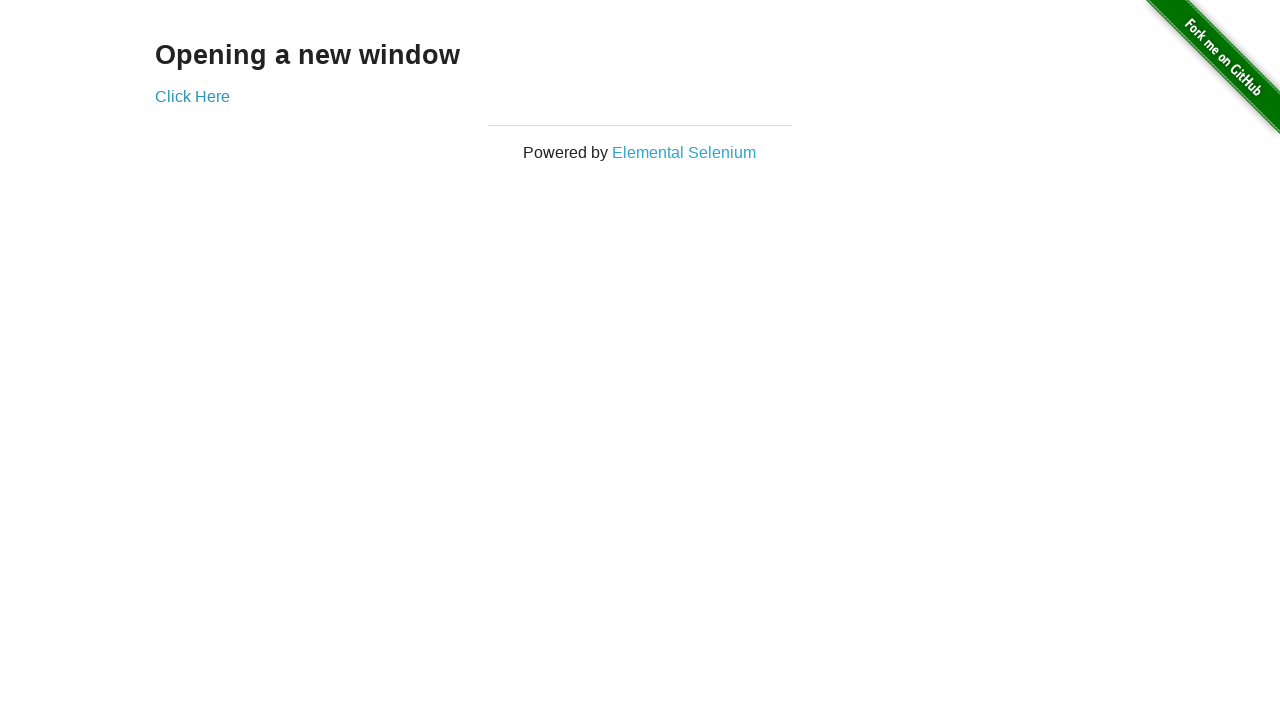

Verified 'New Window' text is present in title
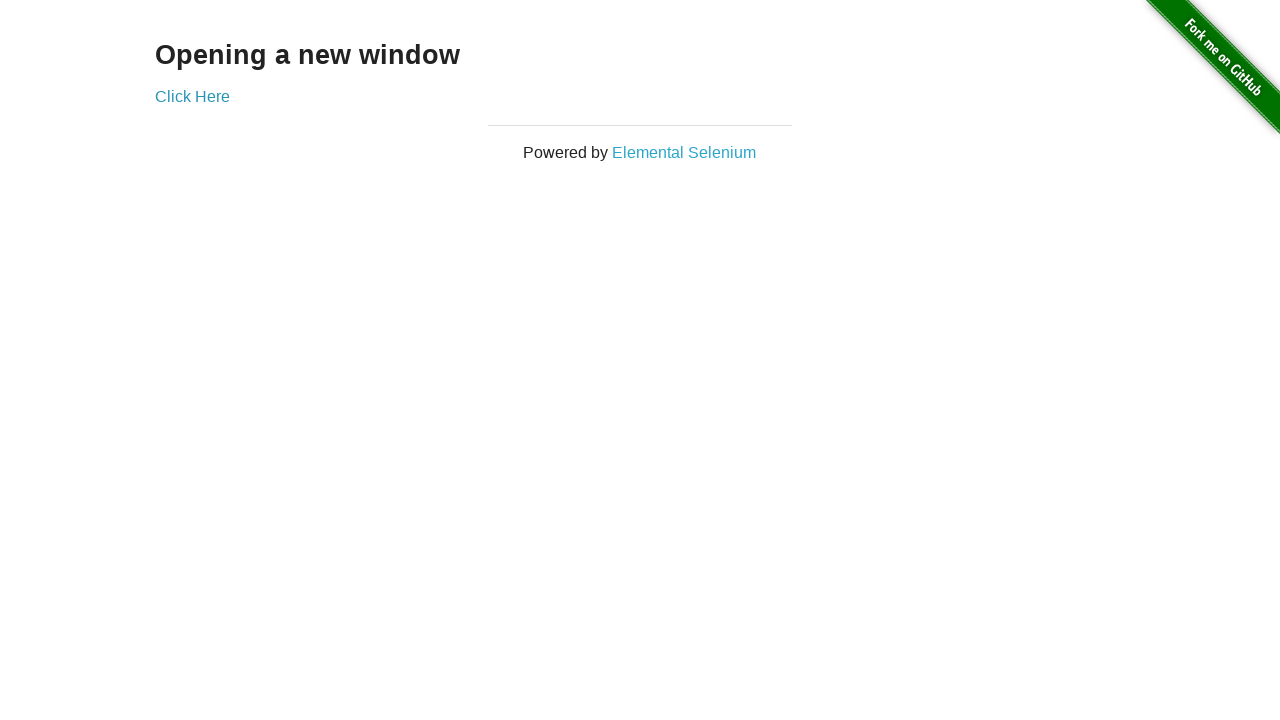

Closed new window and returned to original page
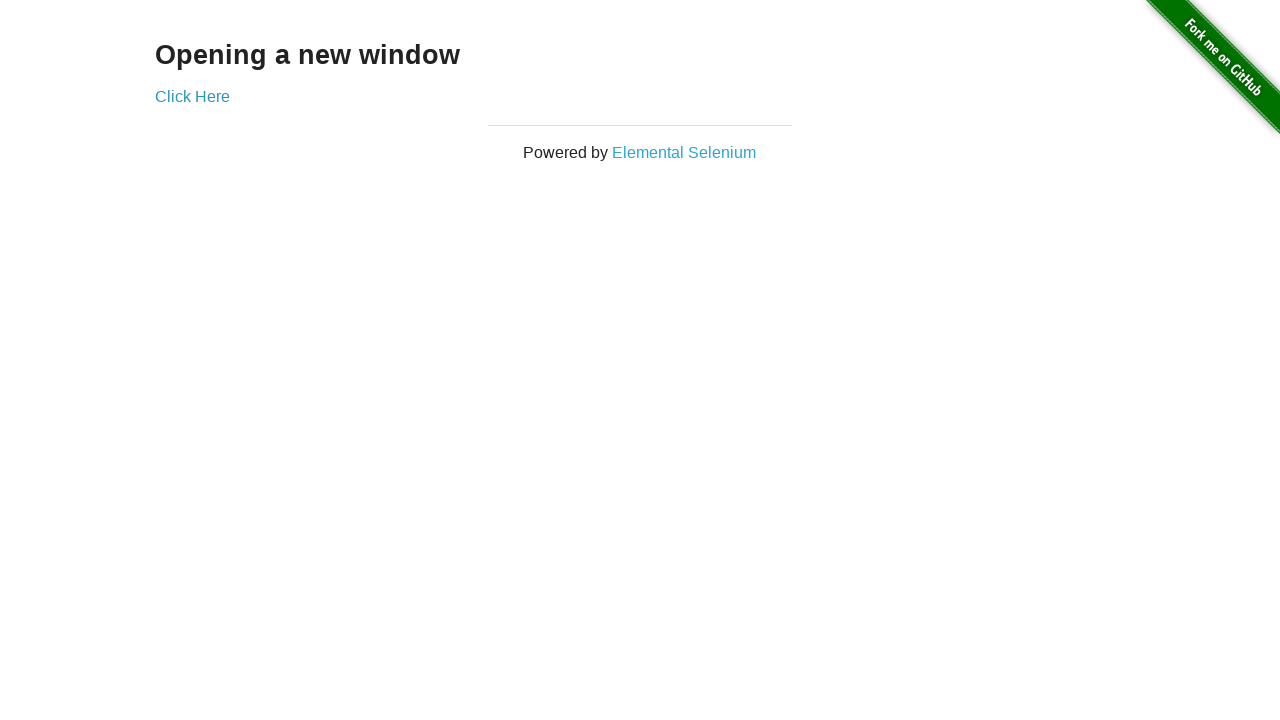

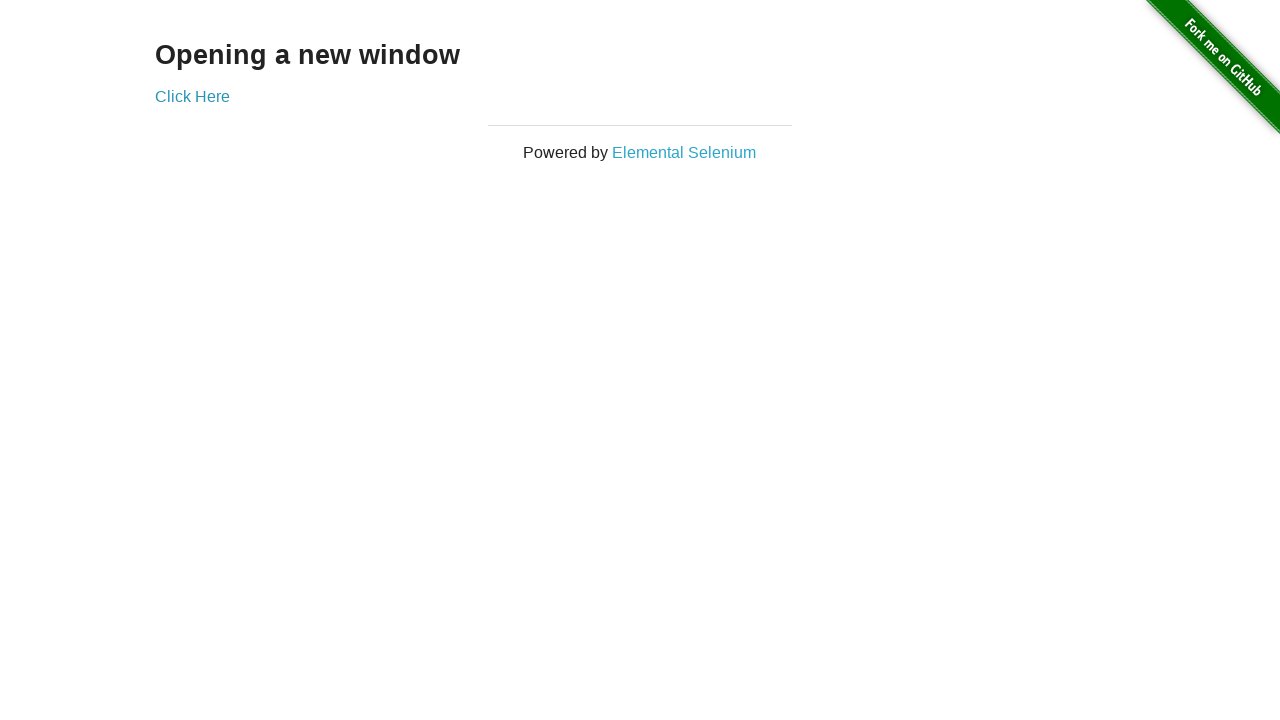